Tests checkbox functionality on an automation practice page by clicking a checkbox, verifying its state, clicking it again to deselect, and counting total checkboxes on the page

Starting URL: https://rahulshettyacademy.com/AutomationPractice/

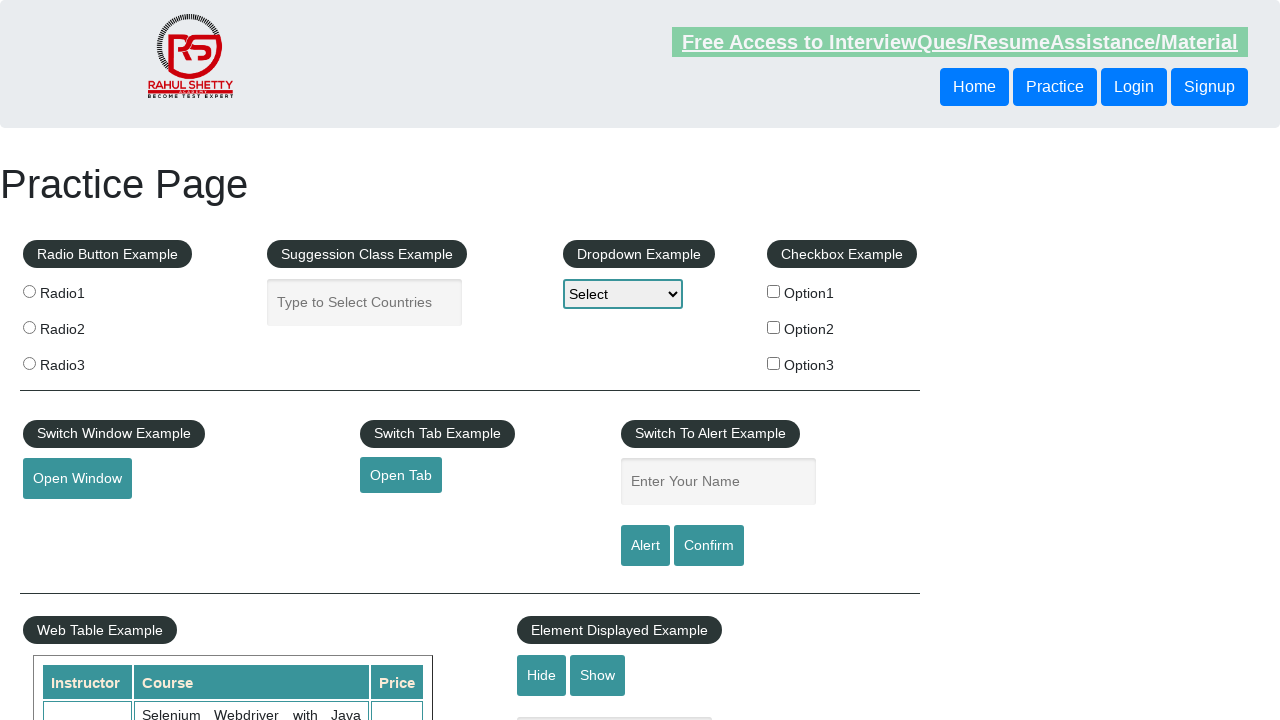

Clicked the first checkbox to select it at (774, 291) on input#checkBoxOption1
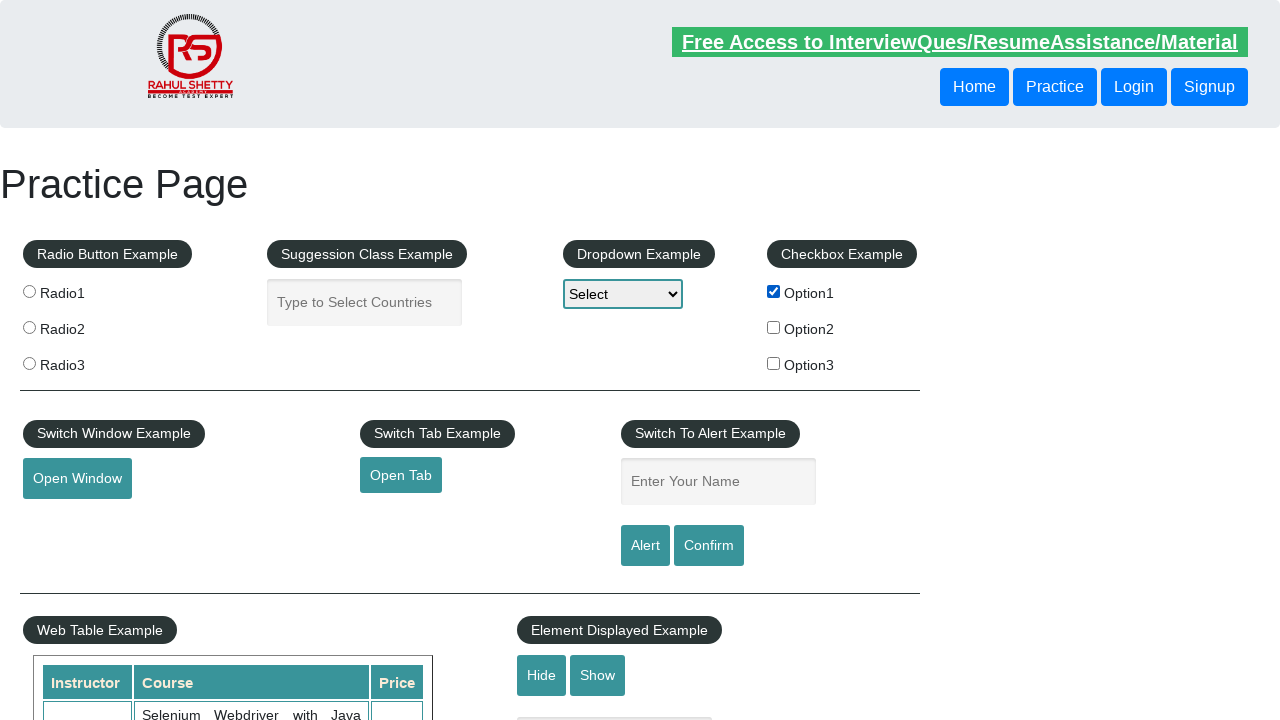

Waited 1 second
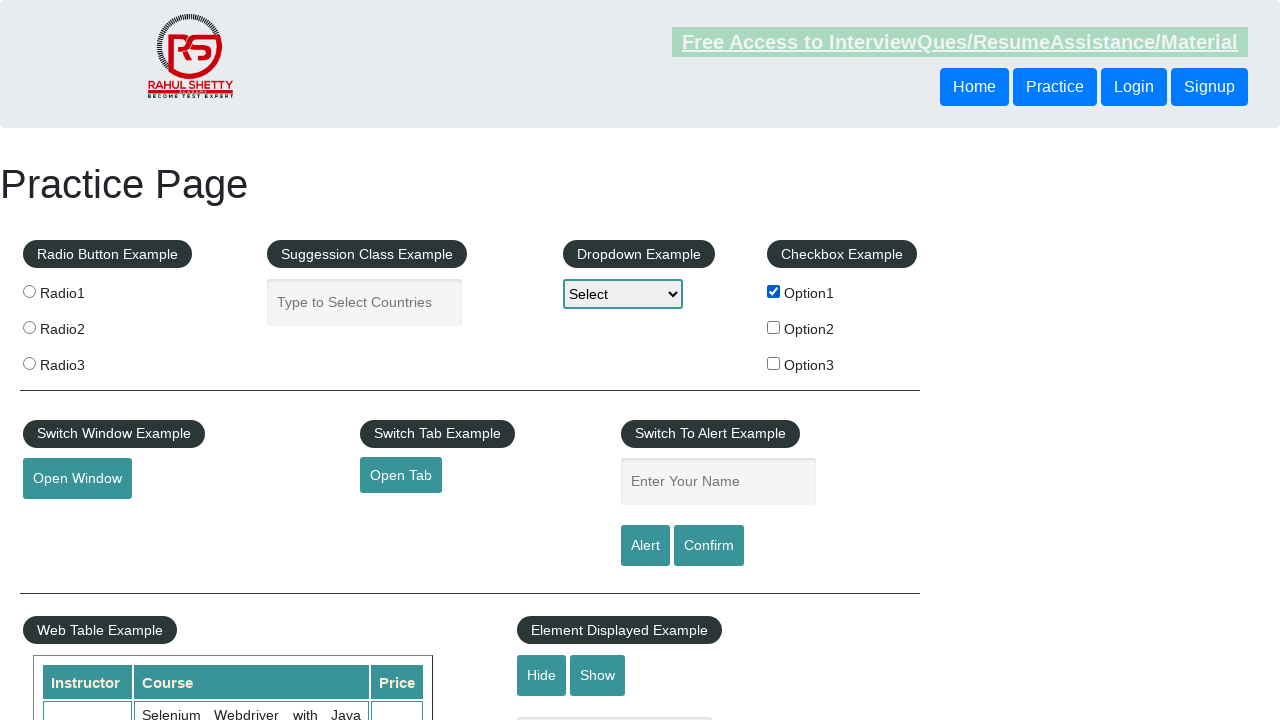

Clicked the first checkbox again to deselect it at (774, 291) on input#checkBoxOption1
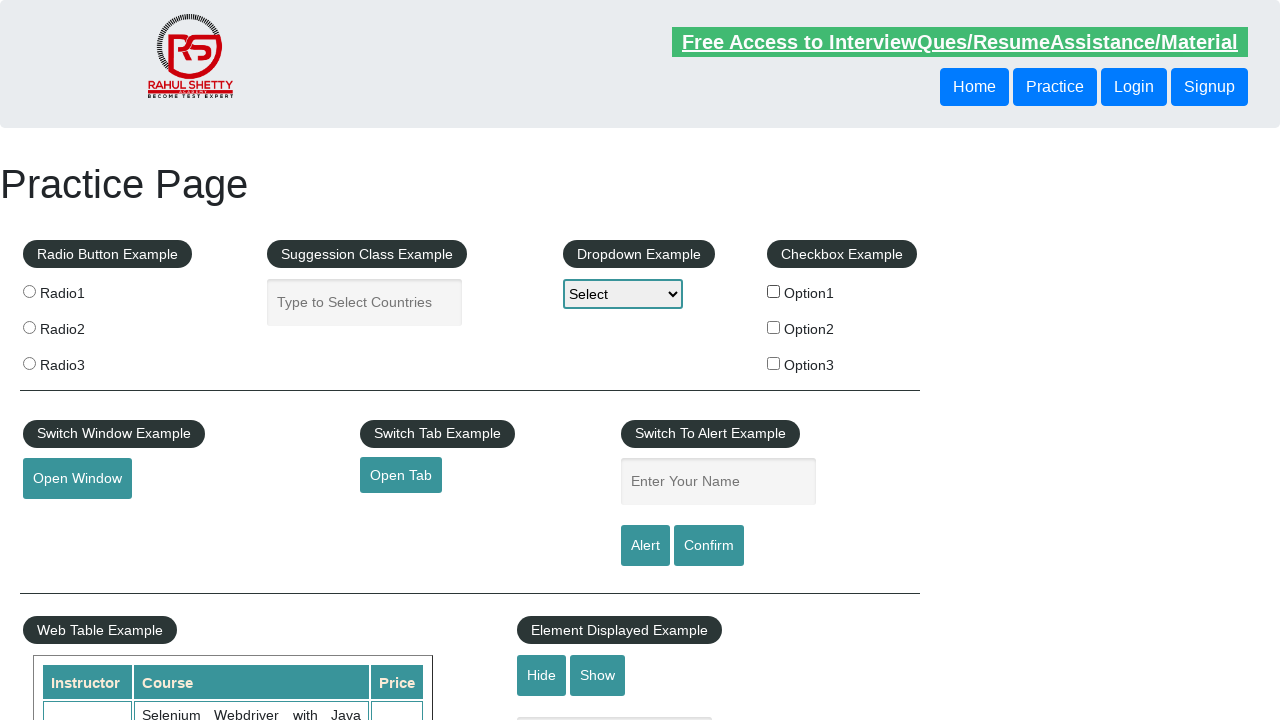

Waited for all checkboxes to be visible on the page
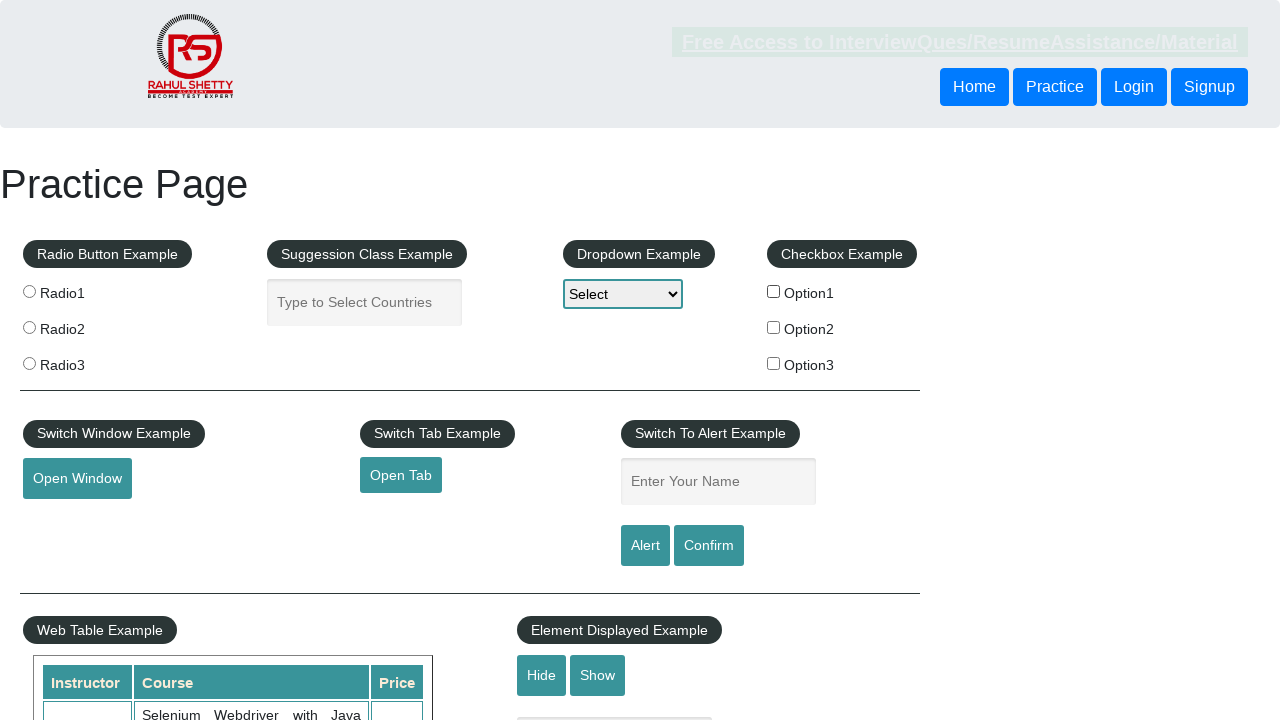

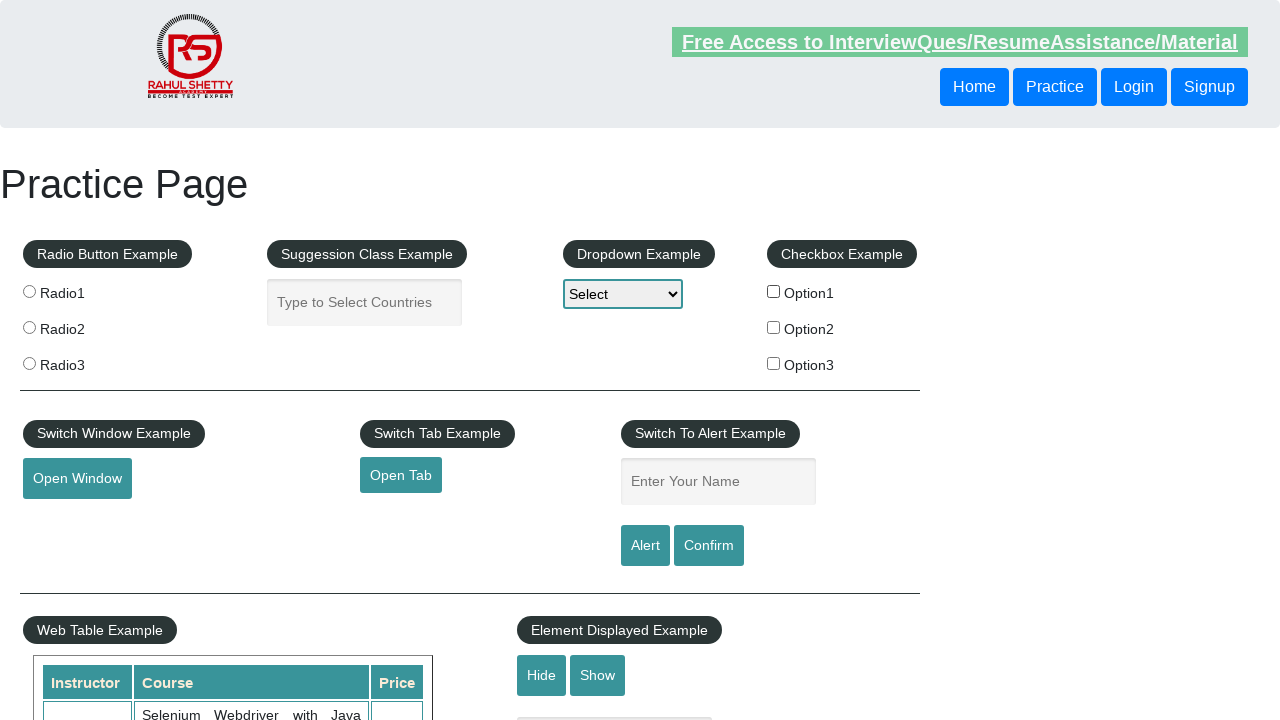